Tests loading behavior using explicit waits - waits for green button to be clickable, clicks it, verifies loading state, then verifies success message.

Starting URL: https://kristinek.github.io/site/examples/loading_color

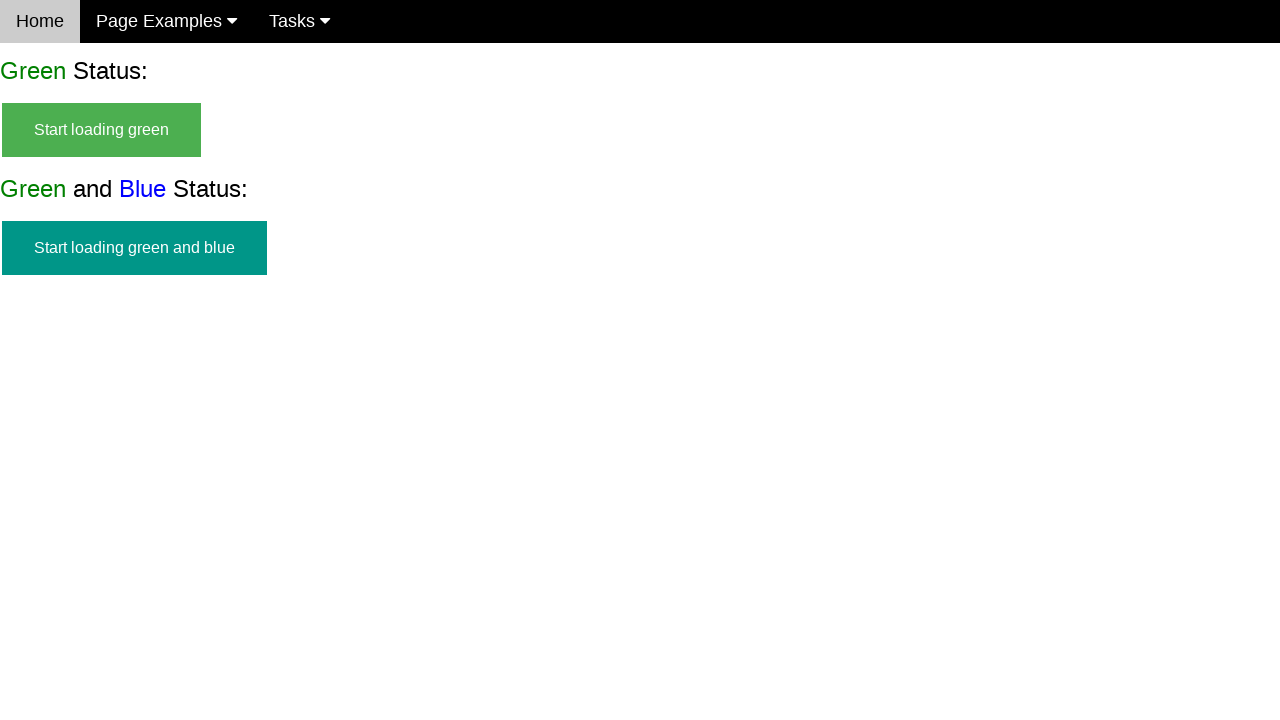

Waited for green button to be visible
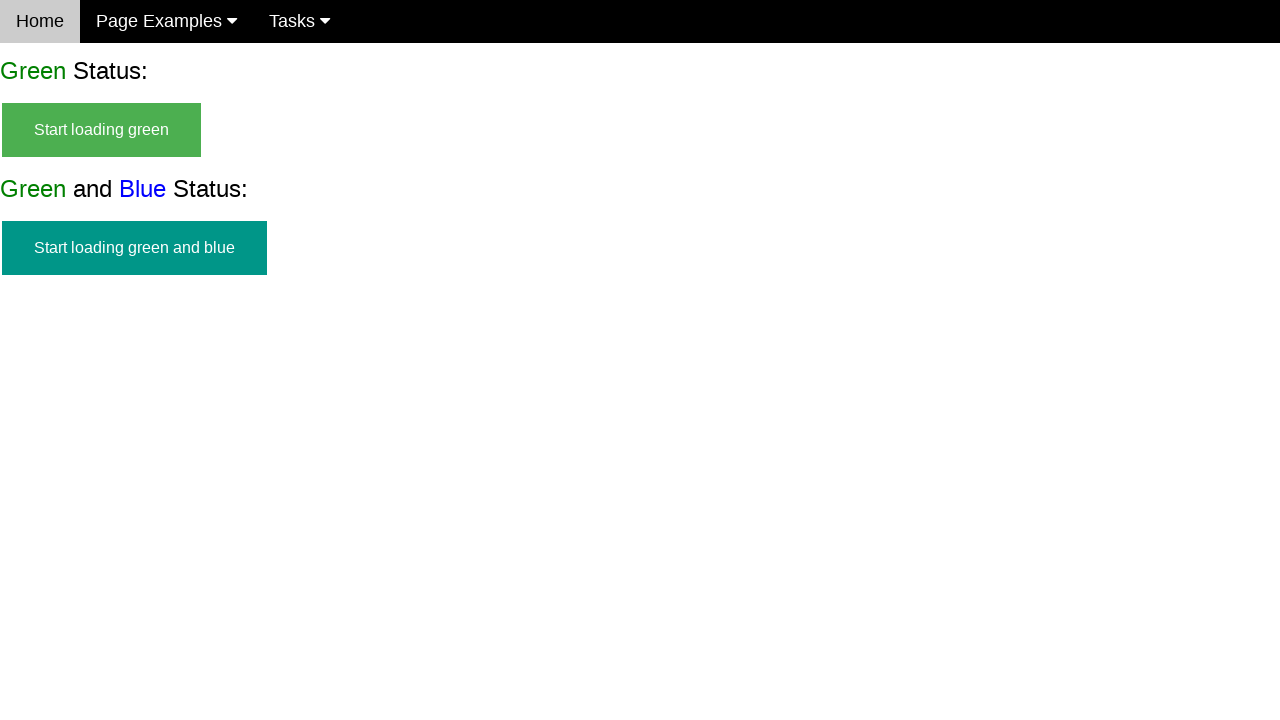

Clicked the green button at (102, 130) on #start_green
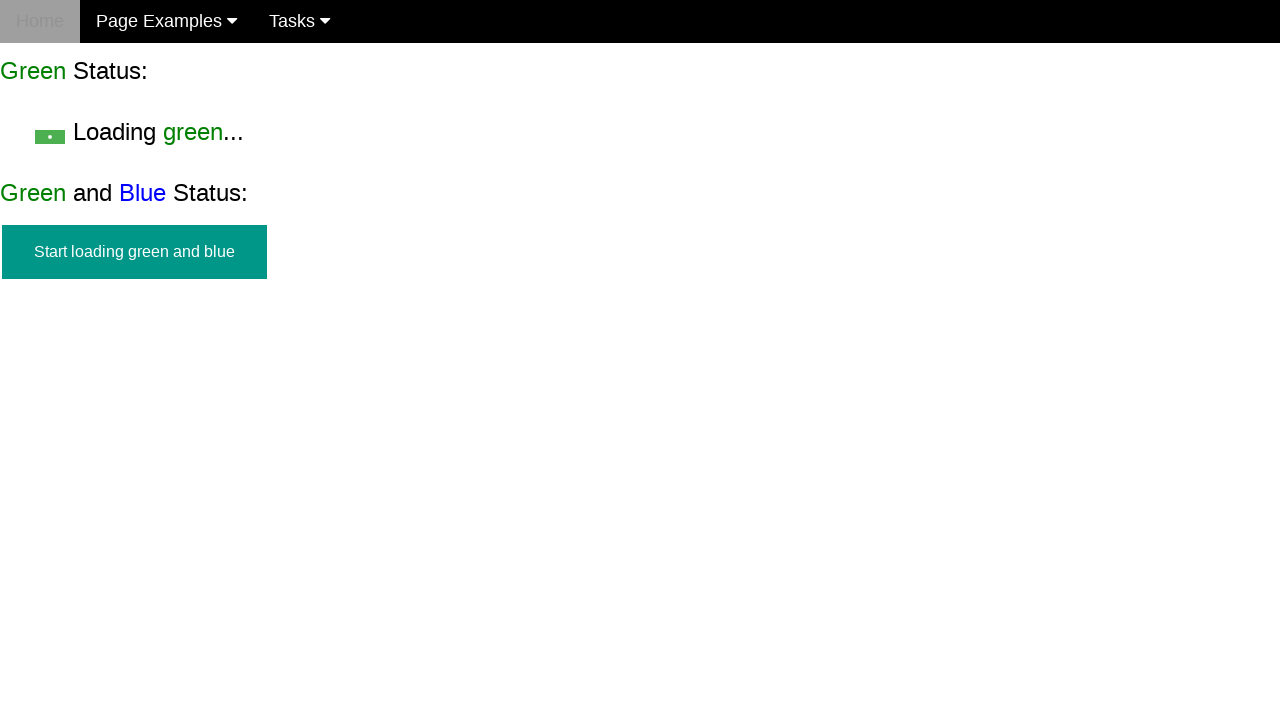

Loading text appeared
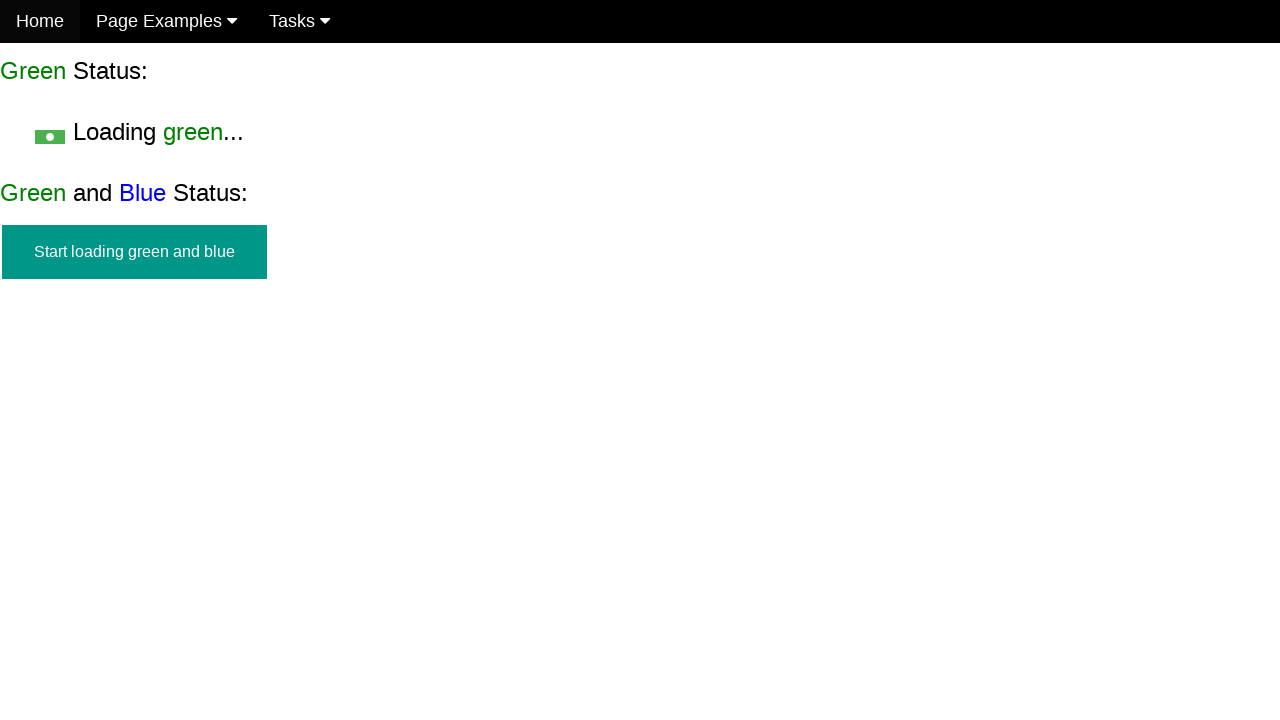

Green button became hidden
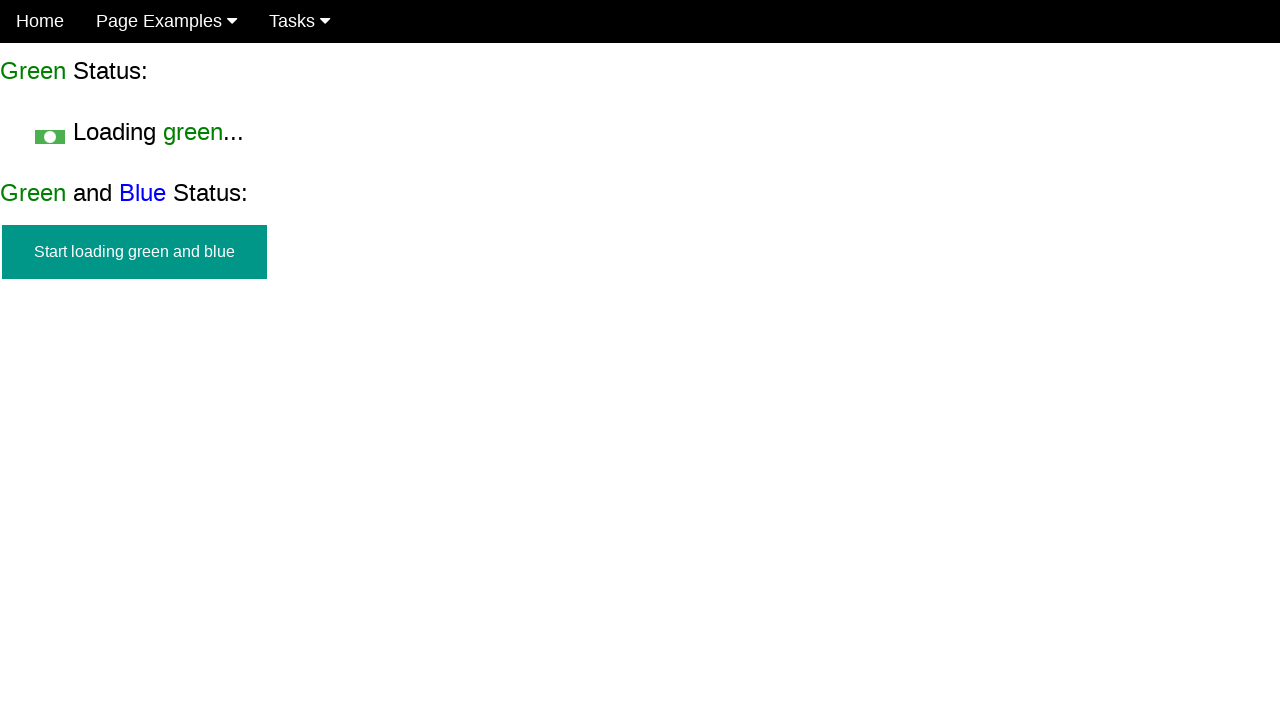

Success message appeared after loading completed
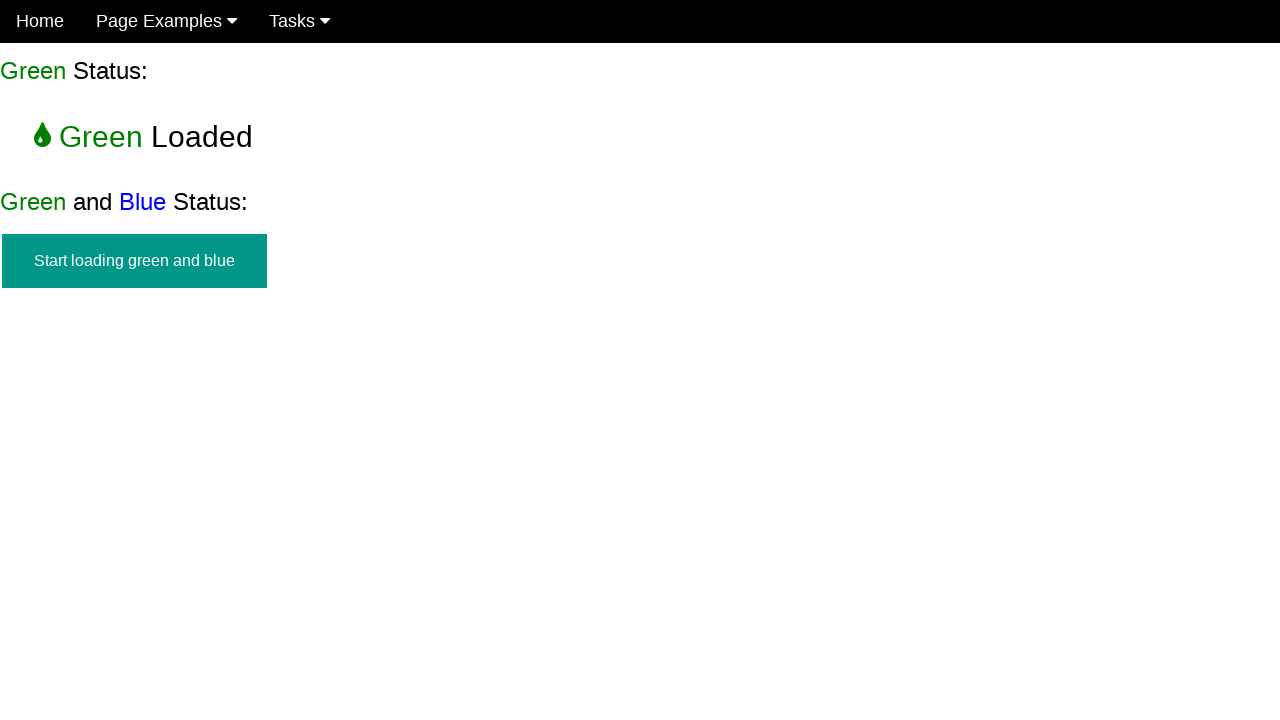

Loading text disappeared
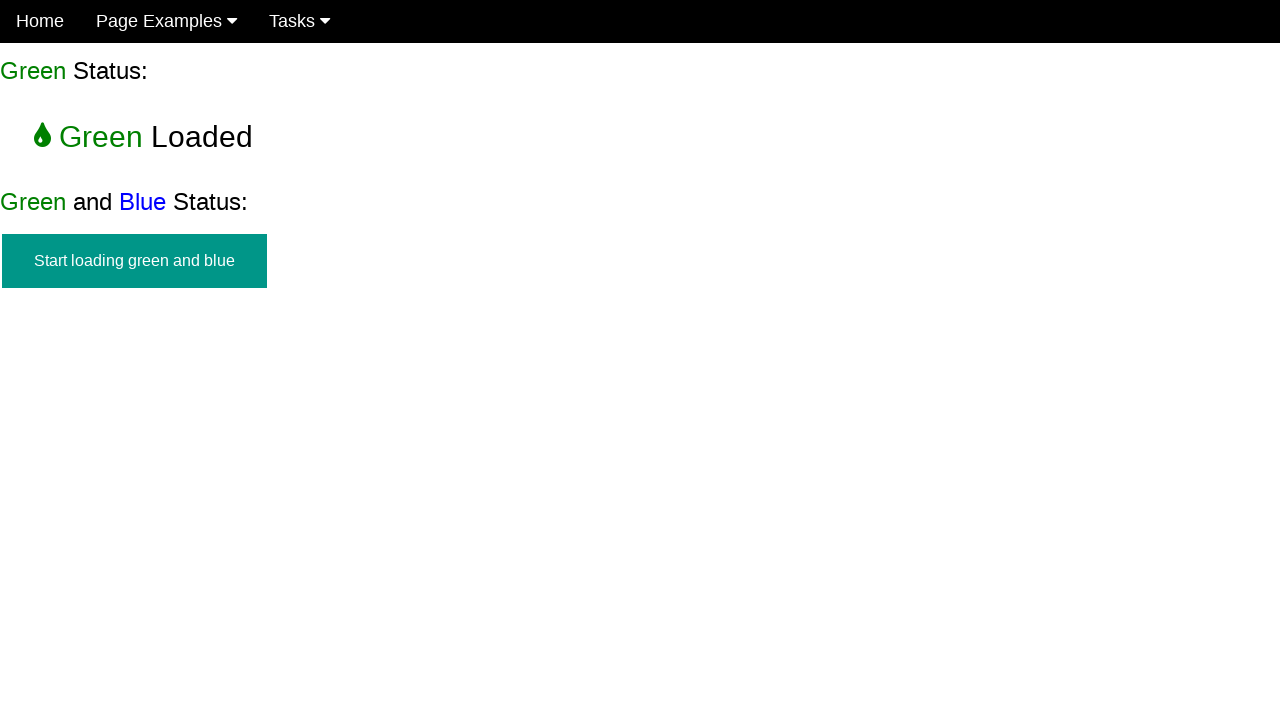

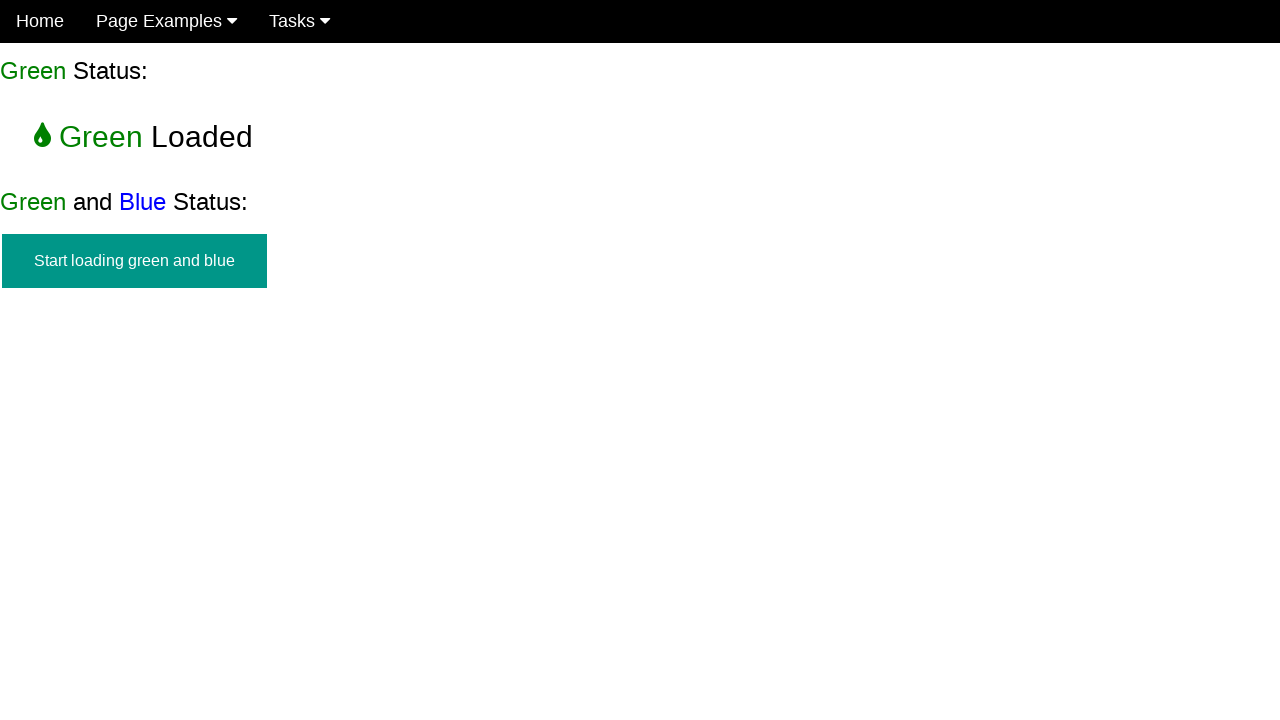